Tests infinite scroll functionality by scrolling down the page multiple times to trigger content loading

Starting URL: http://the-internet.herokuapp.com/infinite_scroll

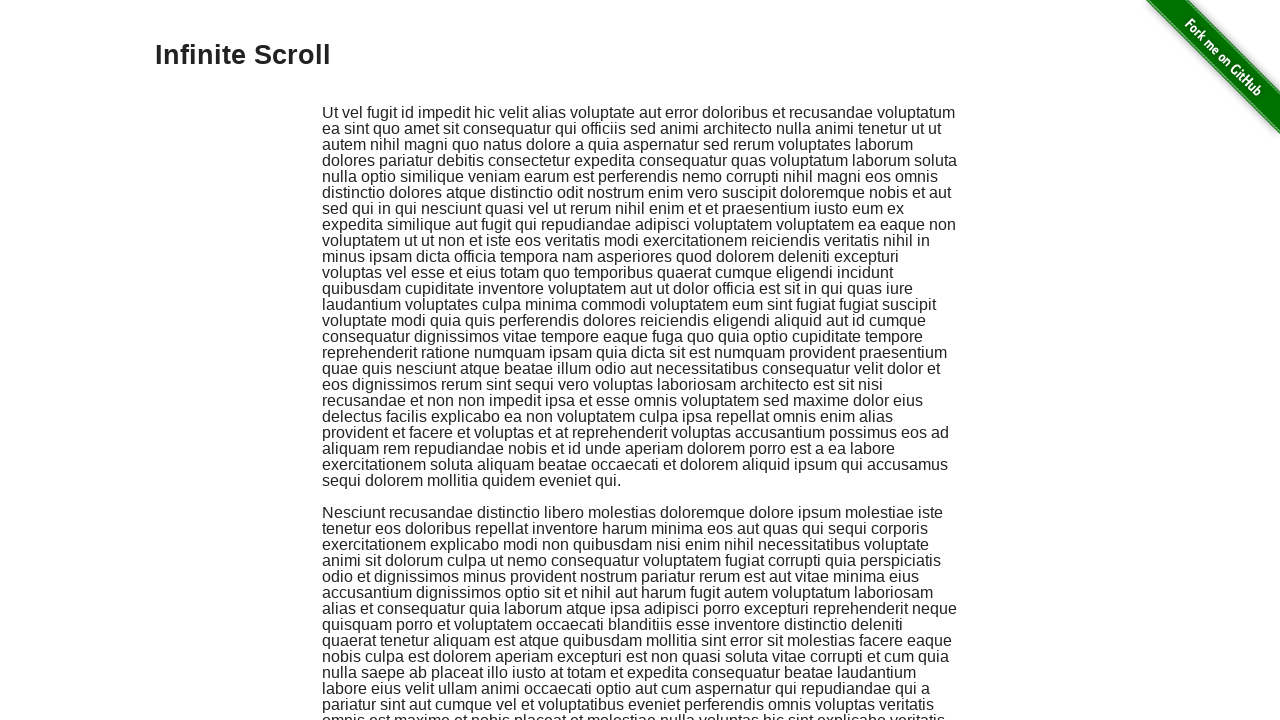

Scrolled down by 1080 pixels (iteration 1/4)
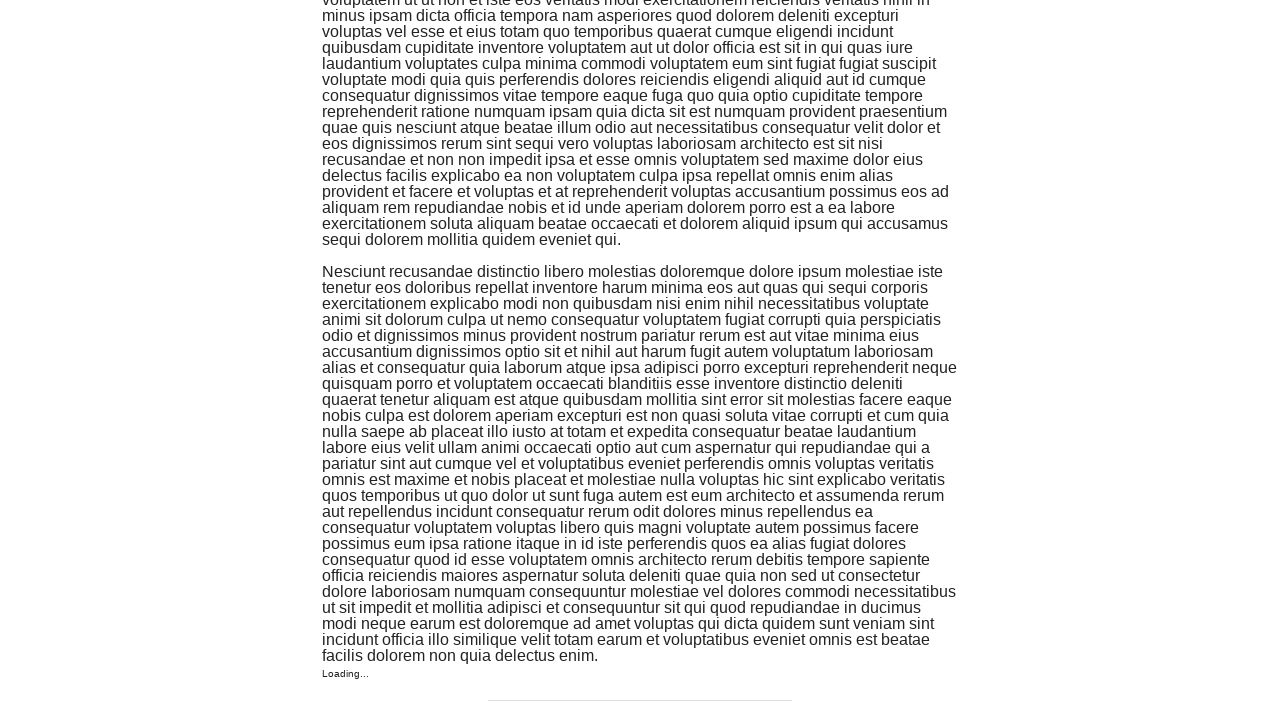

Waited 1 second for new content to load (iteration 1/4)
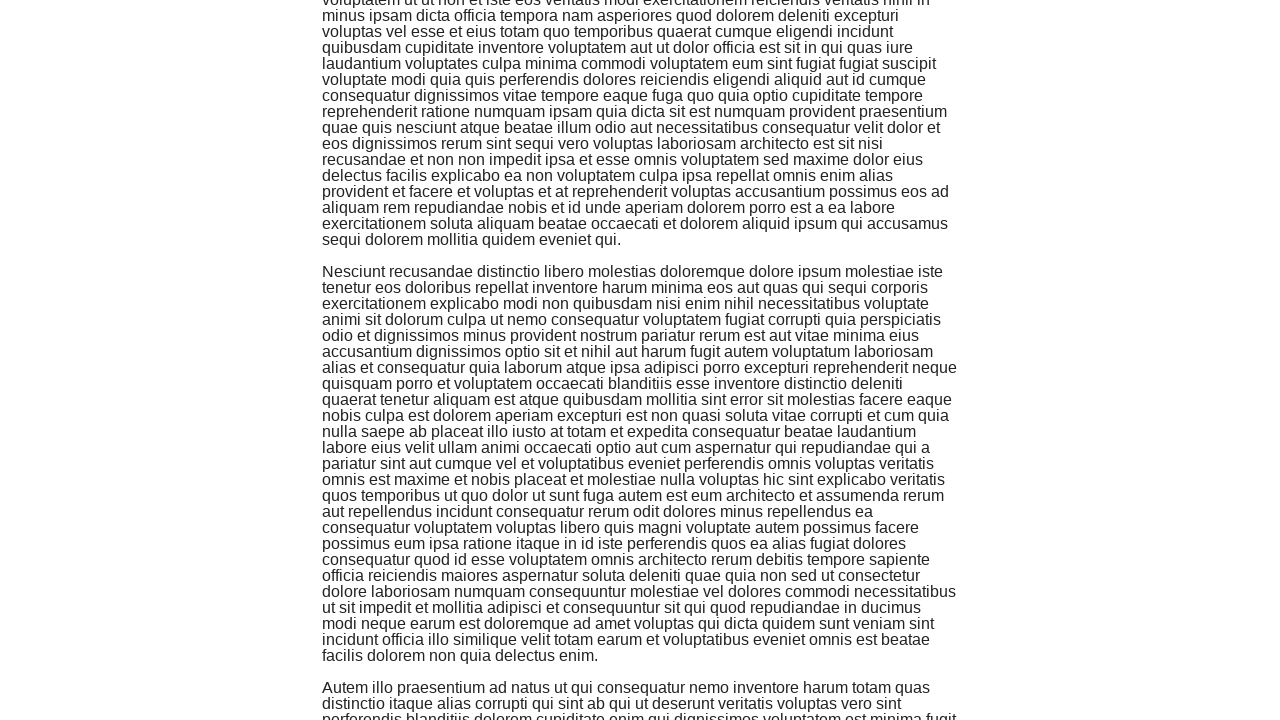

Scrolled down by 1080 pixels (iteration 2/4)
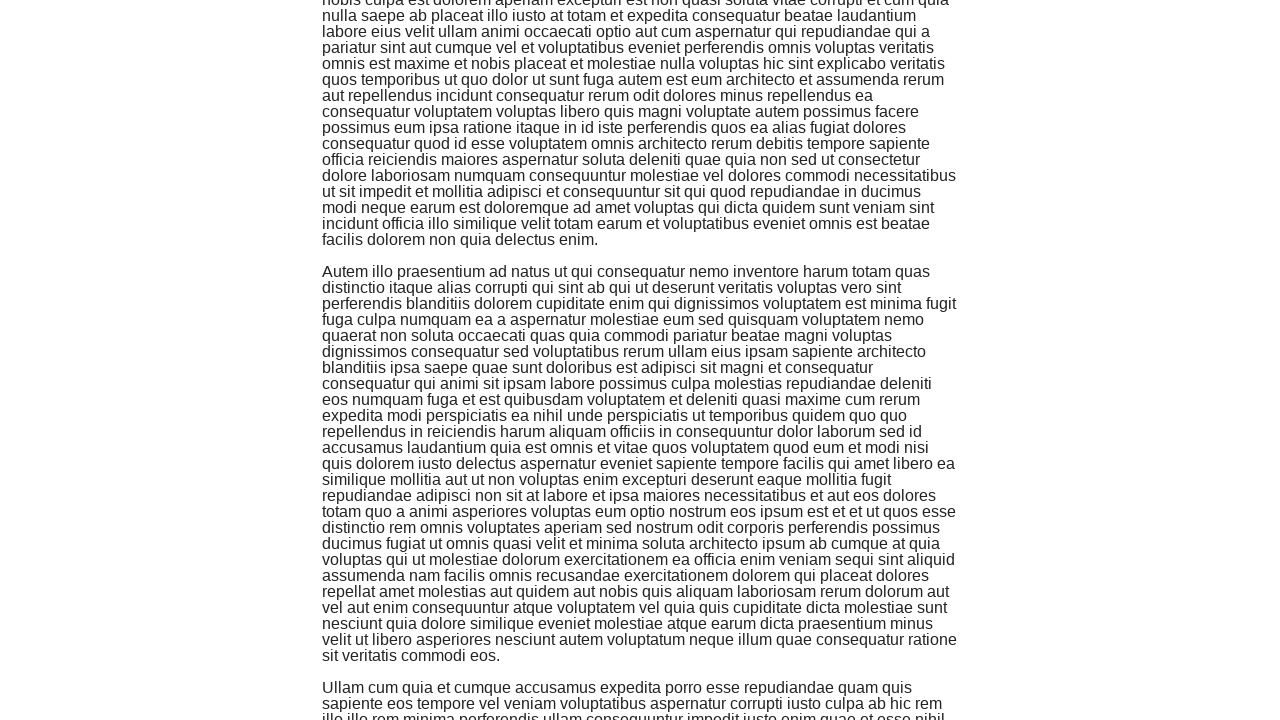

Waited 1 second for new content to load (iteration 2/4)
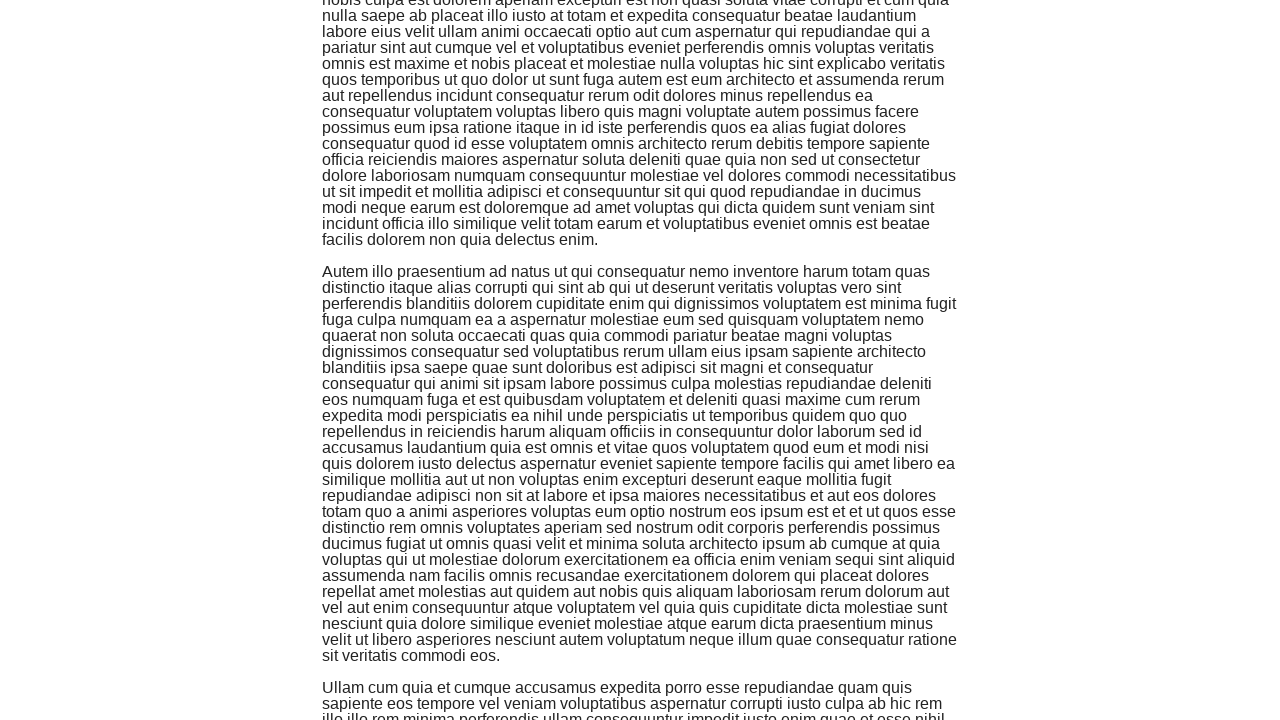

Scrolled down by 1080 pixels (iteration 3/4)
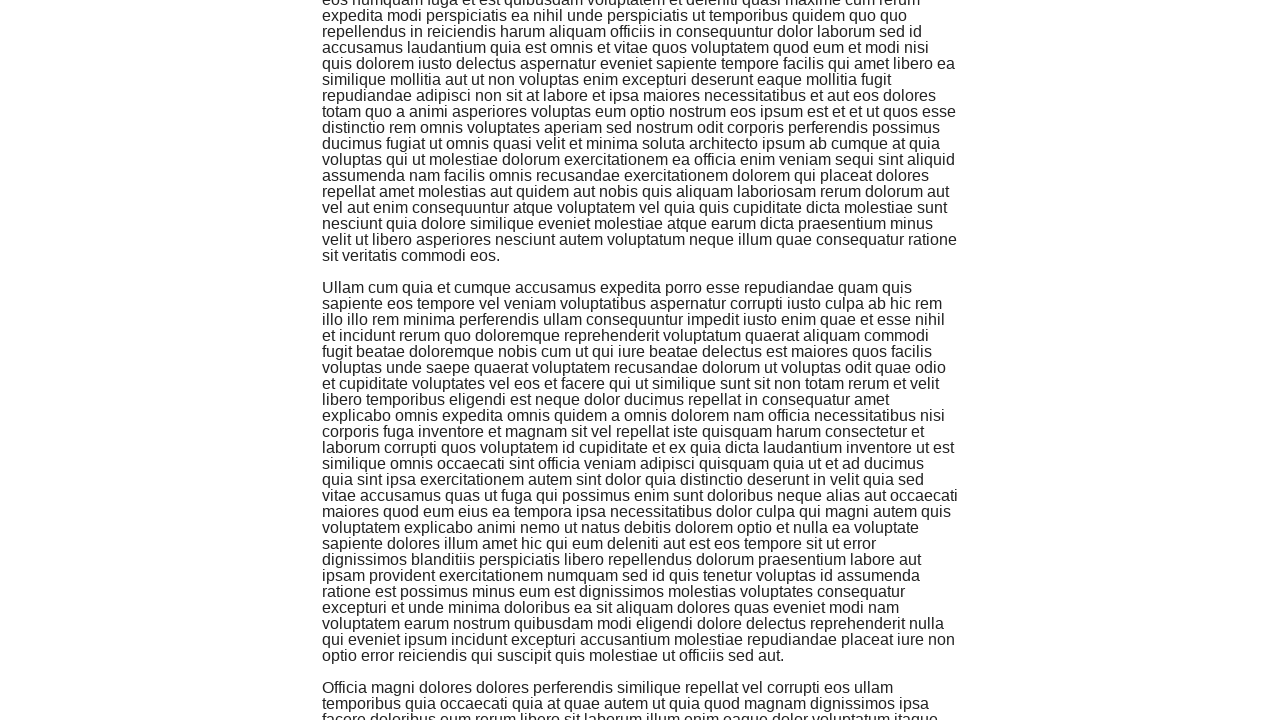

Waited 1 second for new content to load (iteration 3/4)
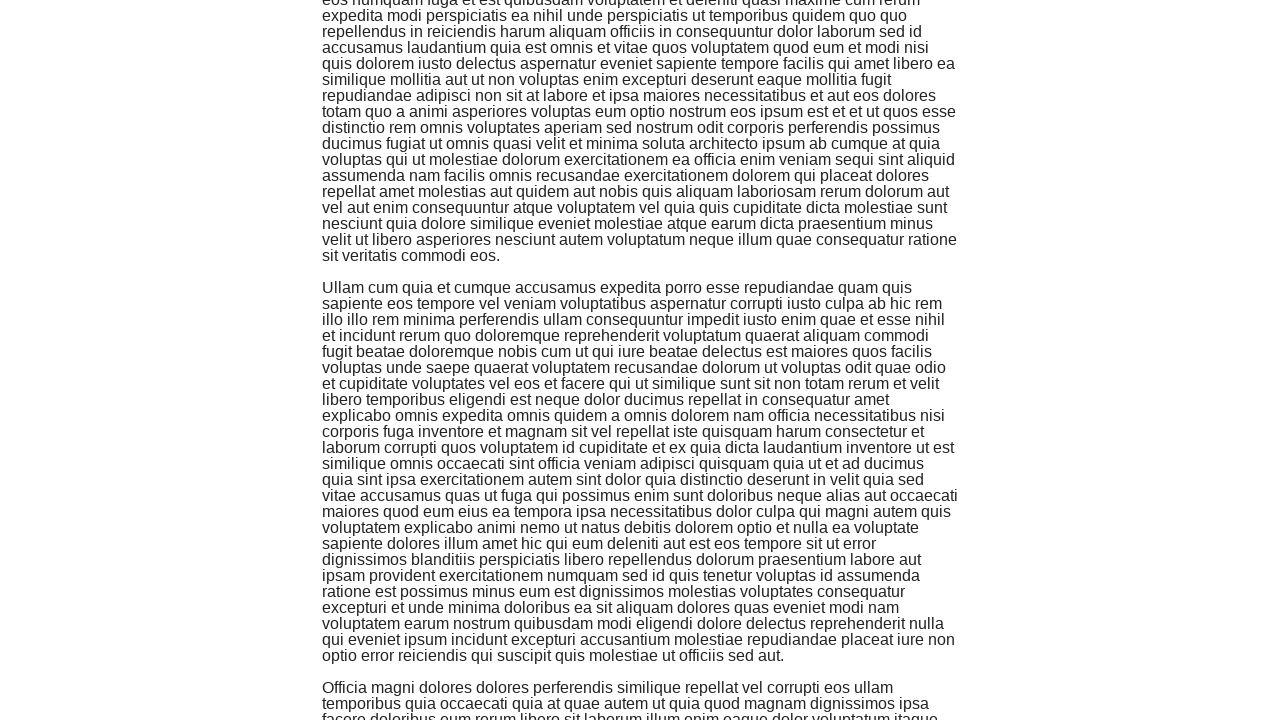

Scrolled down by 1080 pixels (iteration 4/4)
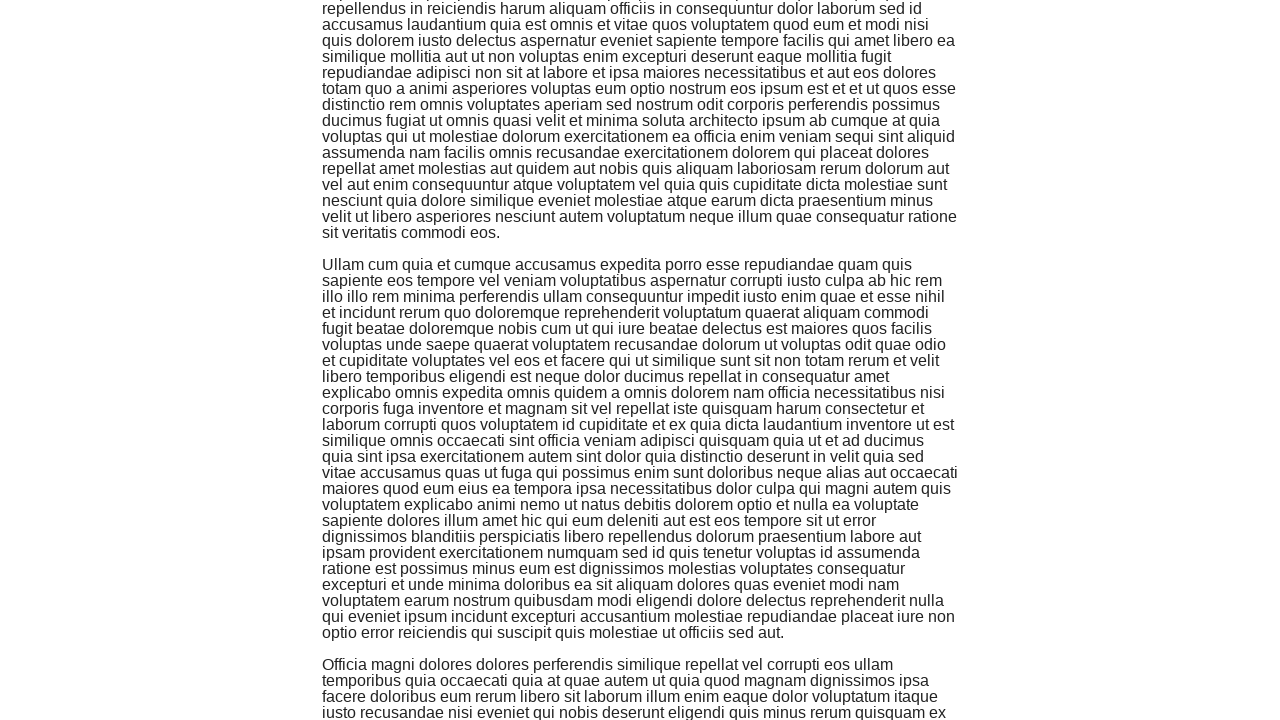

Waited 1 second for new content to load (iteration 4/4)
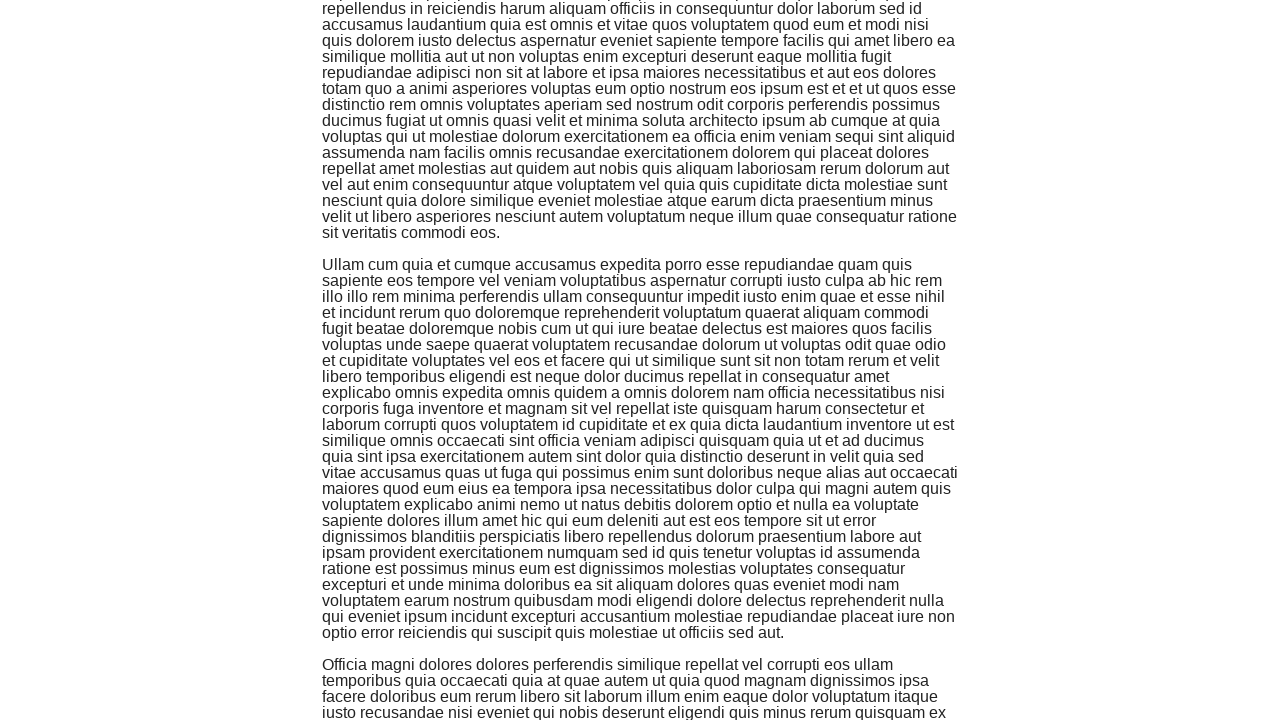

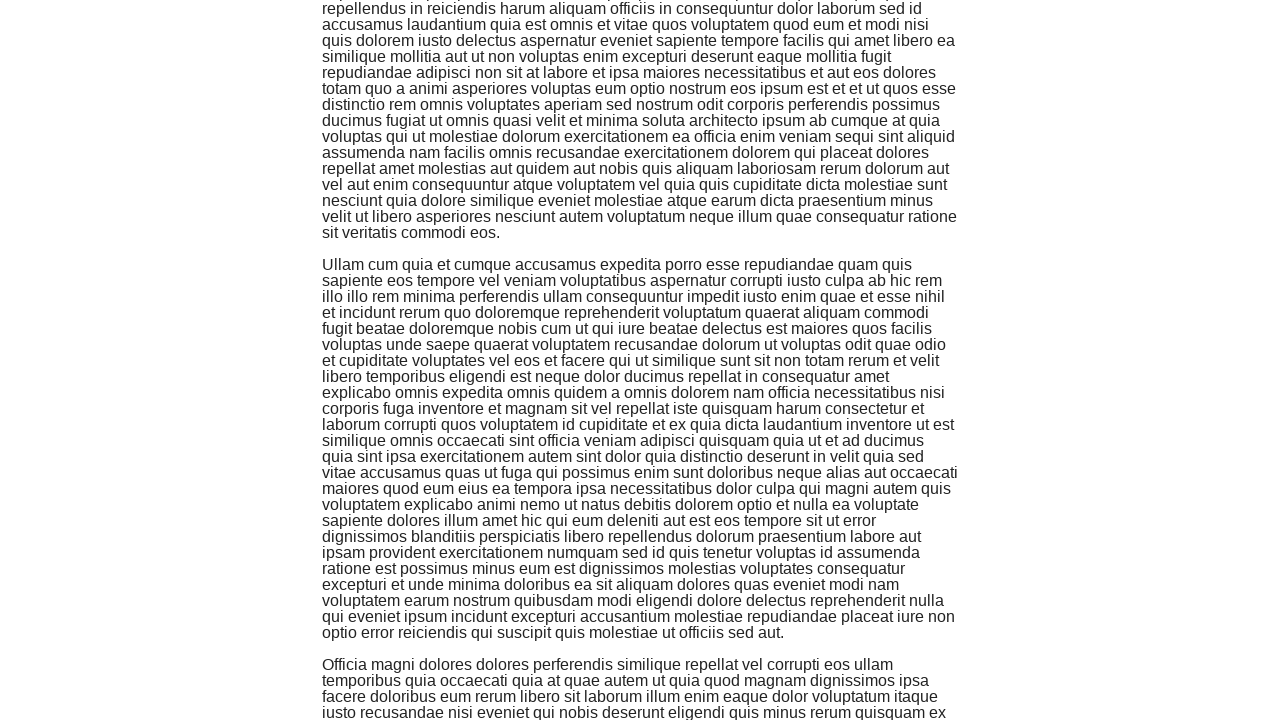